Tests editing Mike's profile by clicking the edit button, changing the name and job, and saving the changes.

Starting URL: https://kristinek.github.io/site/tasks/list_of_people_with_jobs.html

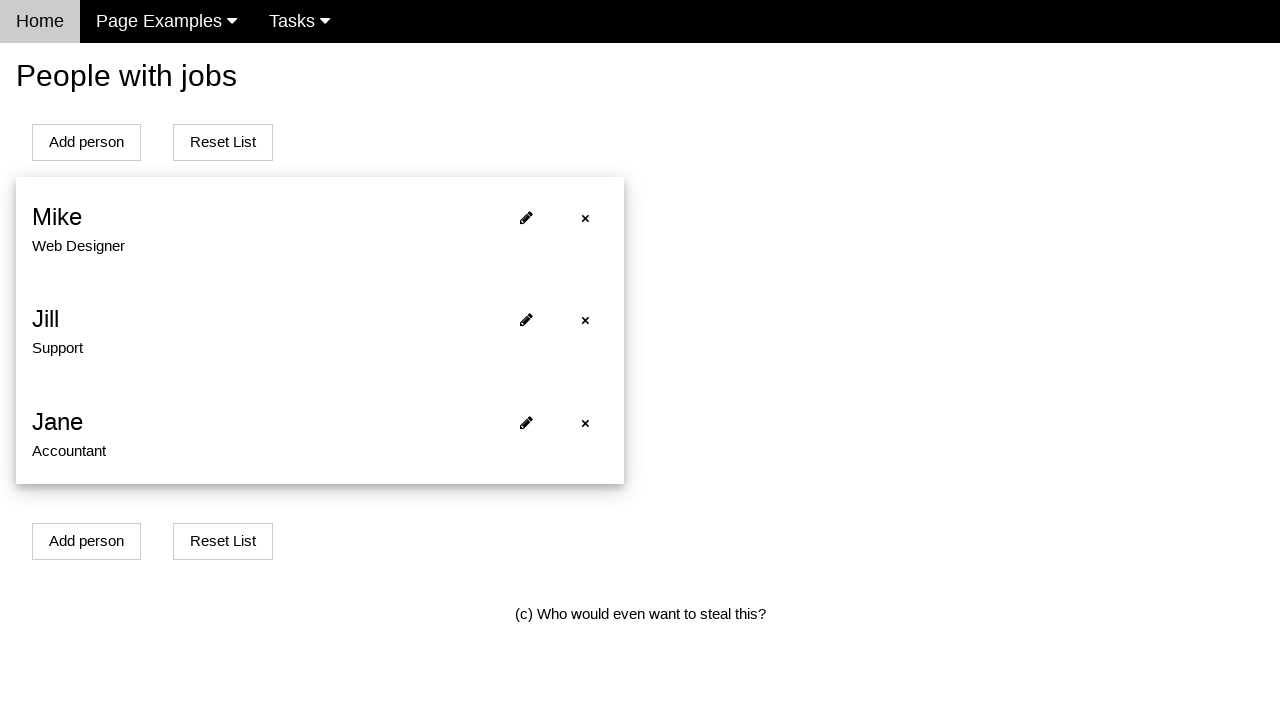

Clicked edit button next to Mike at (526, 218) on xpath=//*[@onclick='openModalForEditPersonWithJob(0)']
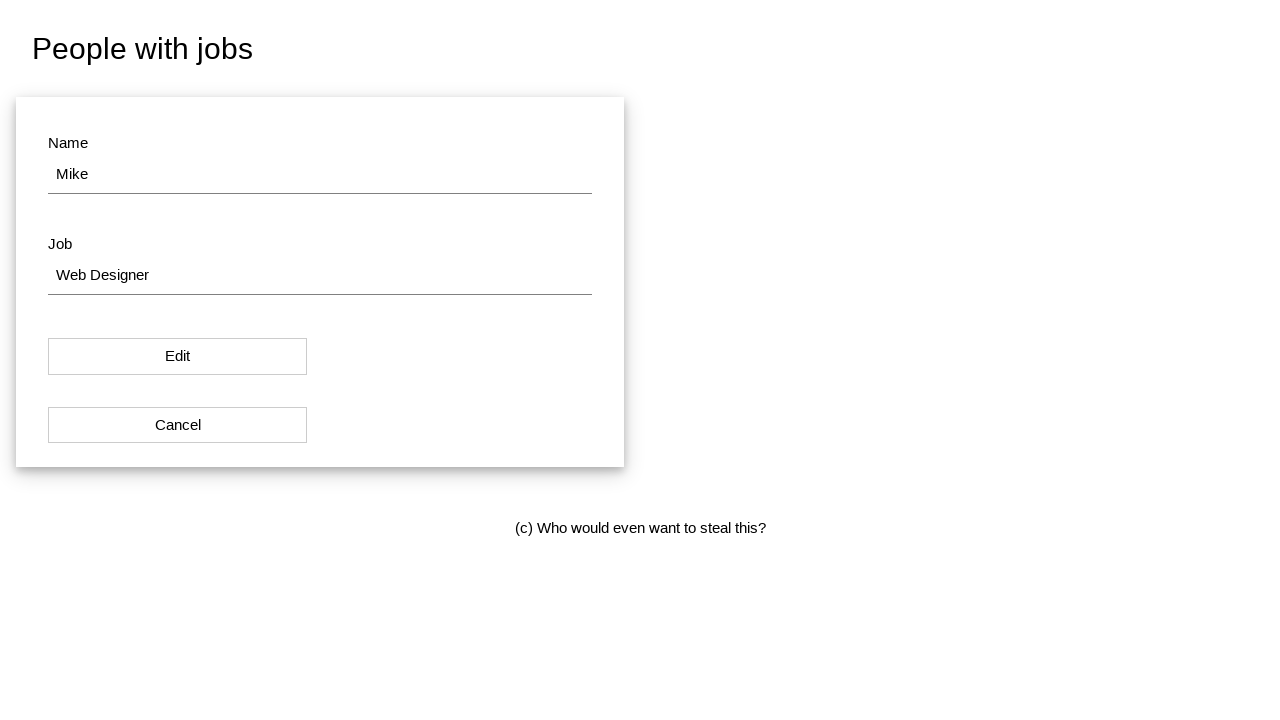

Navigated to edit profile page for Mike (id=0)
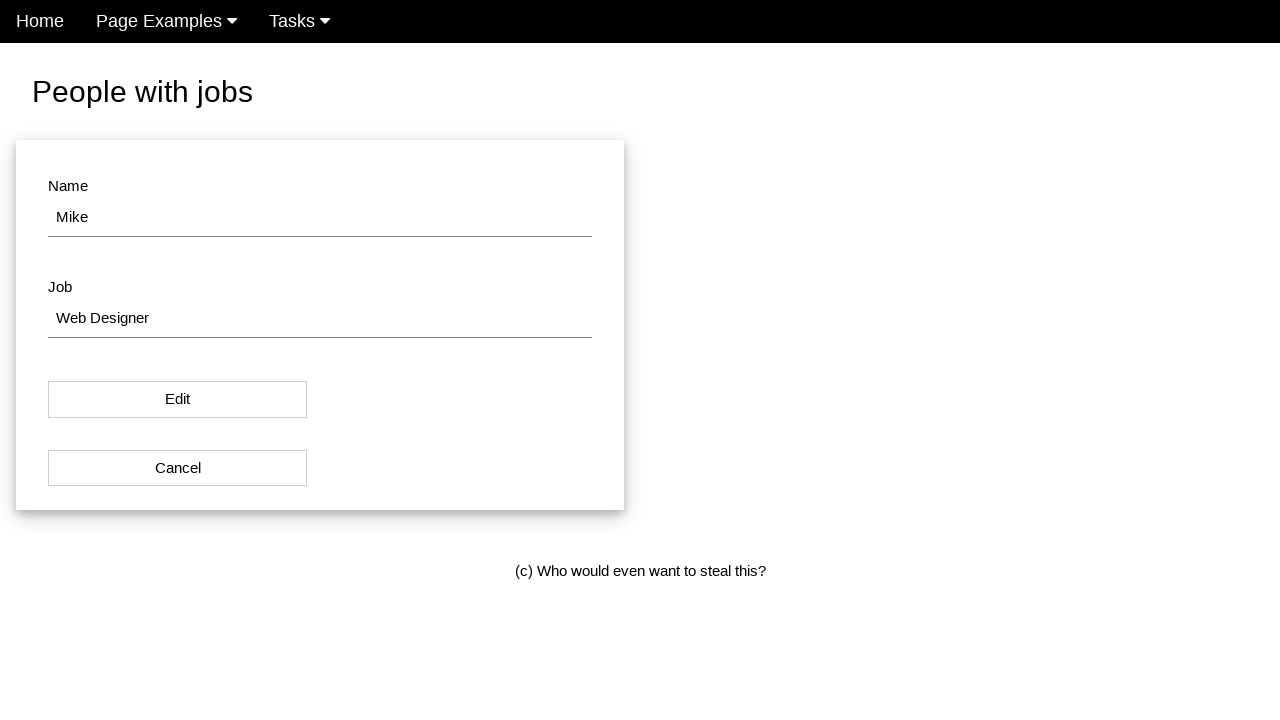

Cleared name field on #name
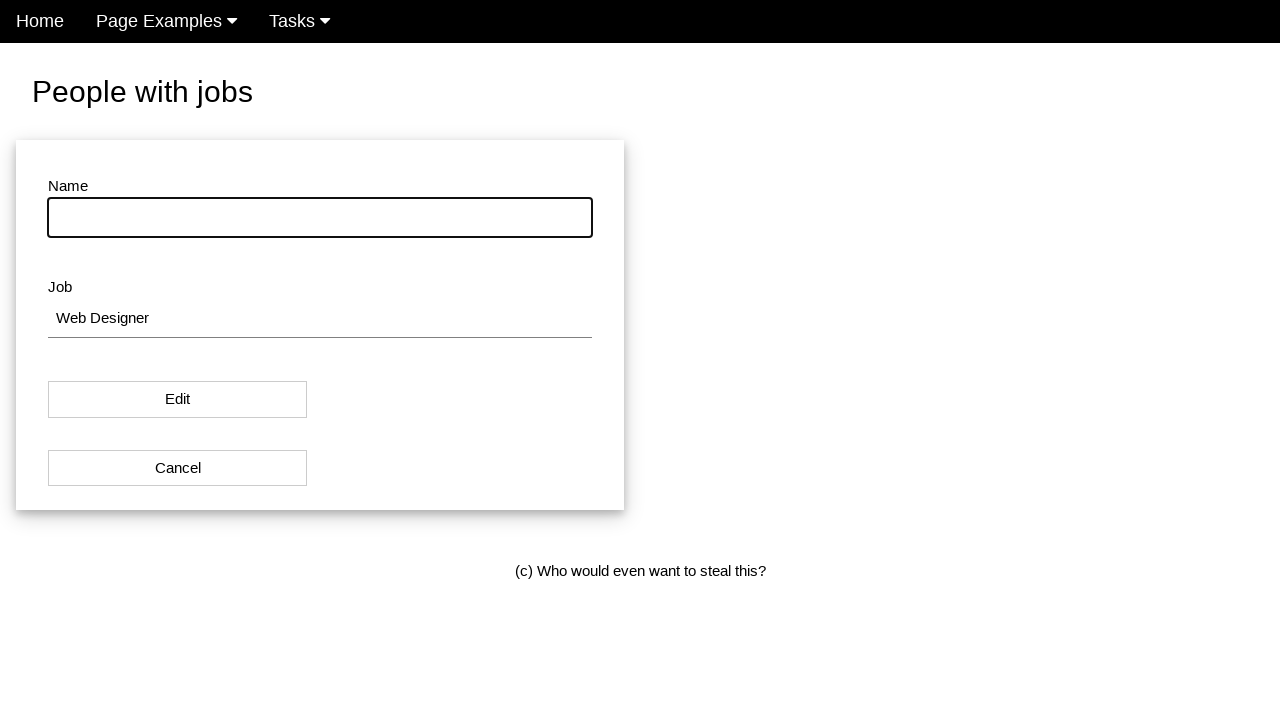

Entered new name 'Michael' on #name
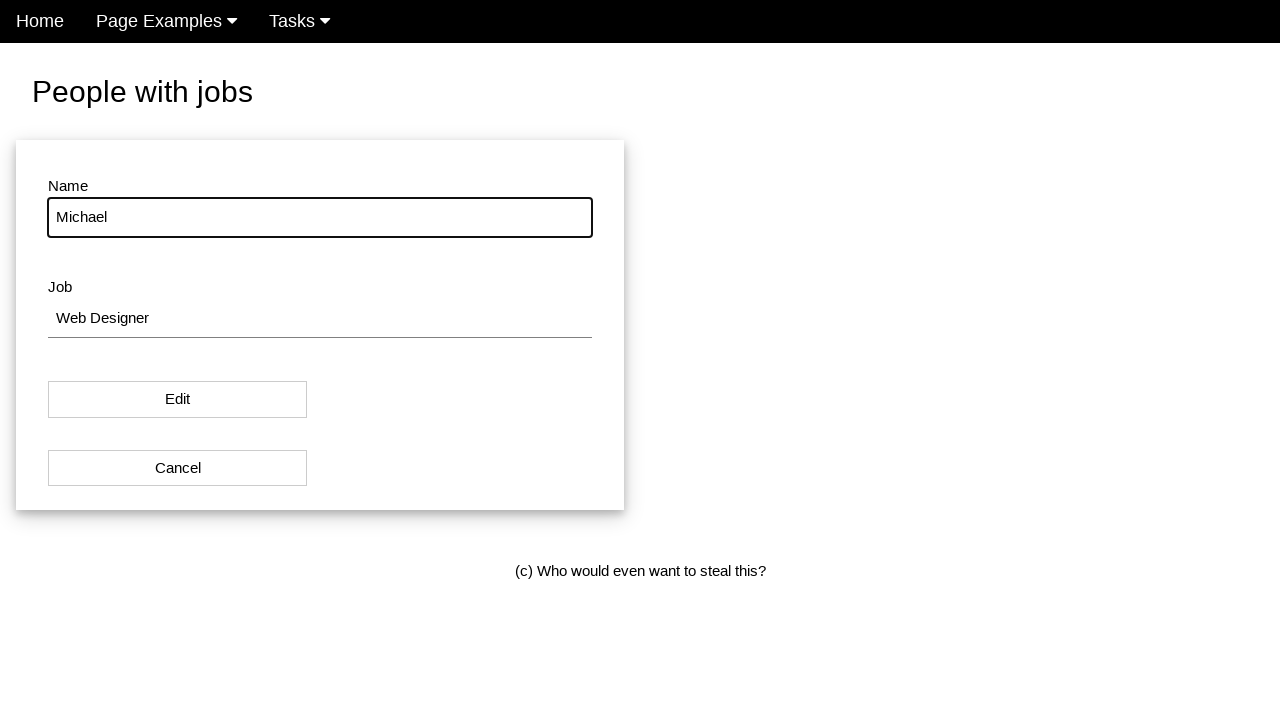

Cleared job field on #job
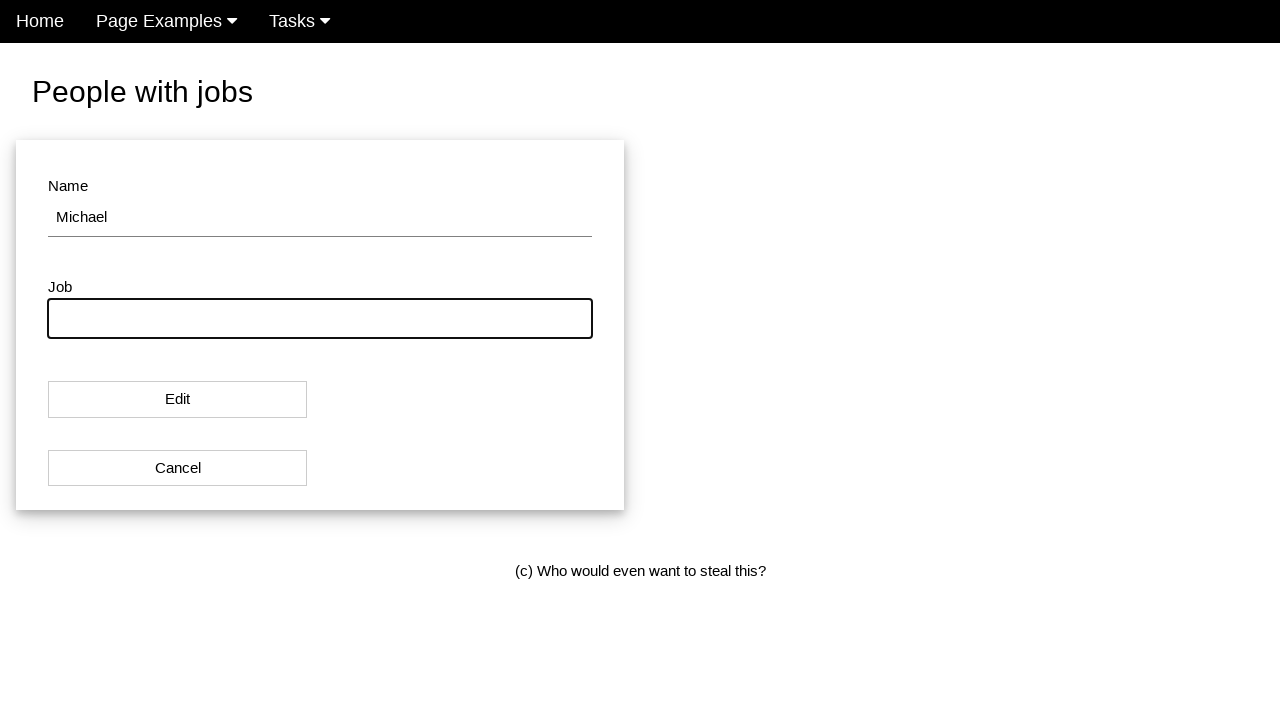

Entered new job 'Senior Designer' on #job
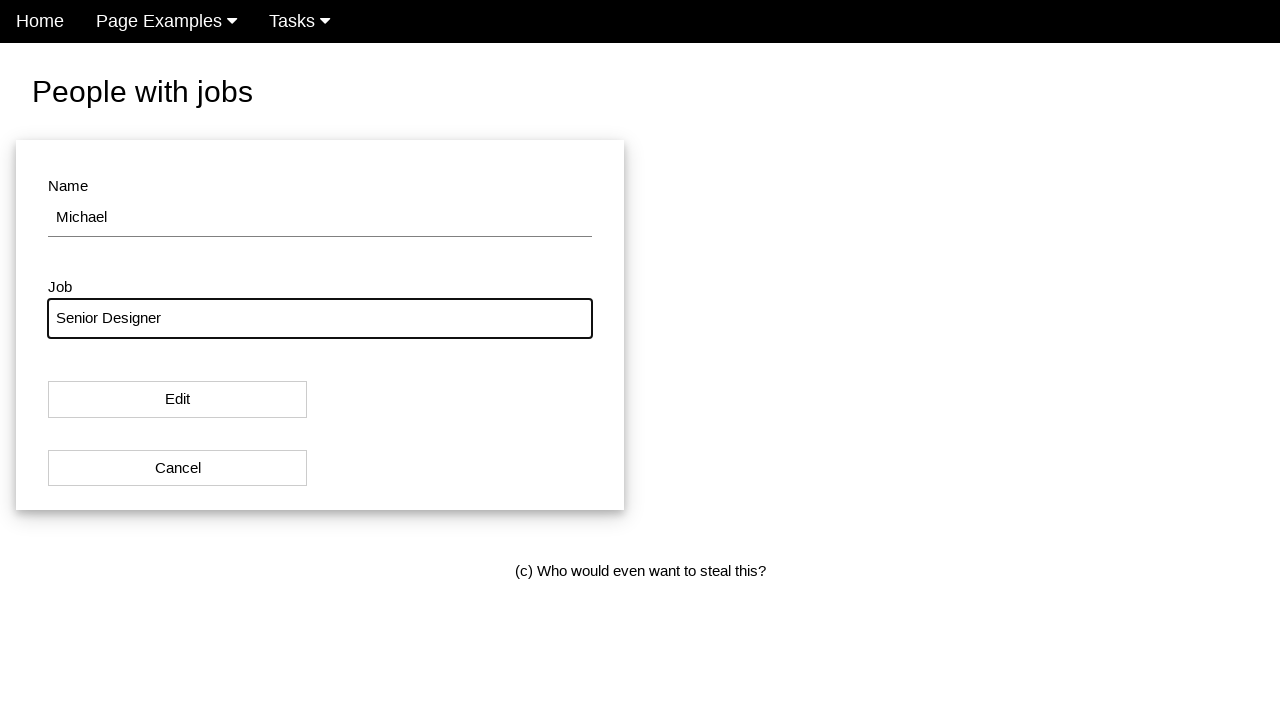

Clicked save button to save profile changes at (178, 400) on xpath=//*[@onclick='editPersonWithJob(0)']
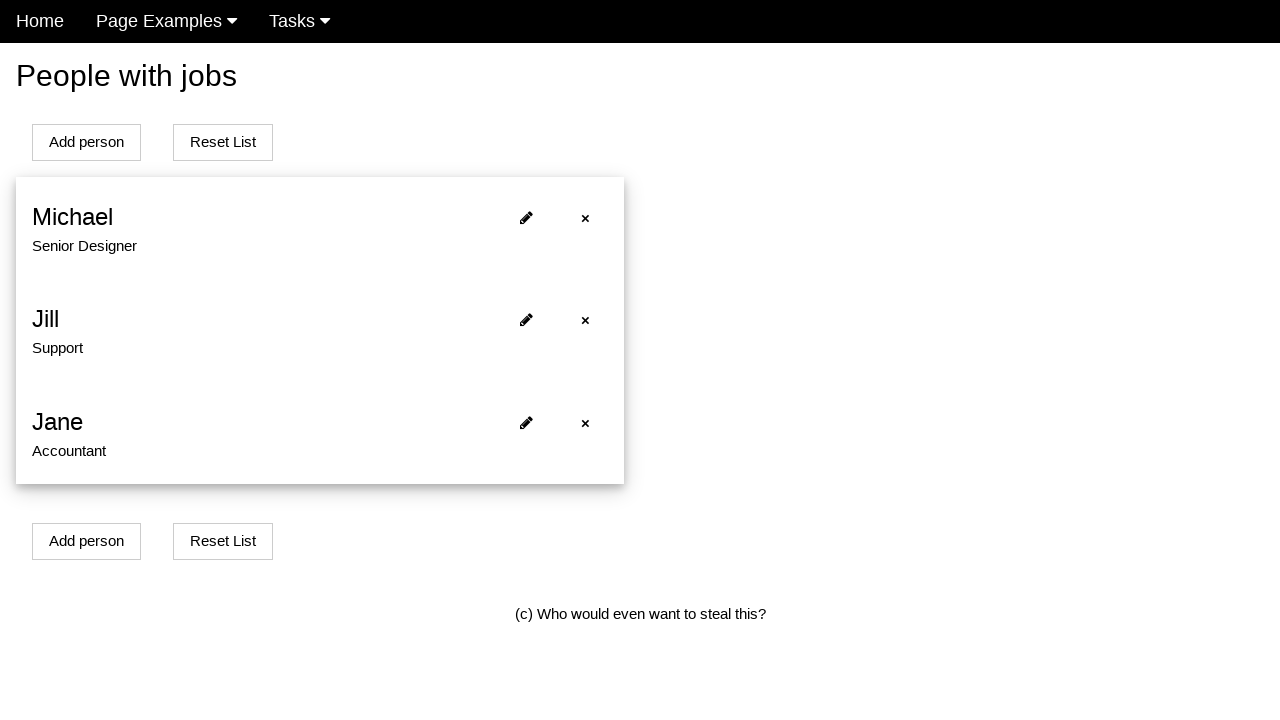

Redirected back to people list page after saving changes
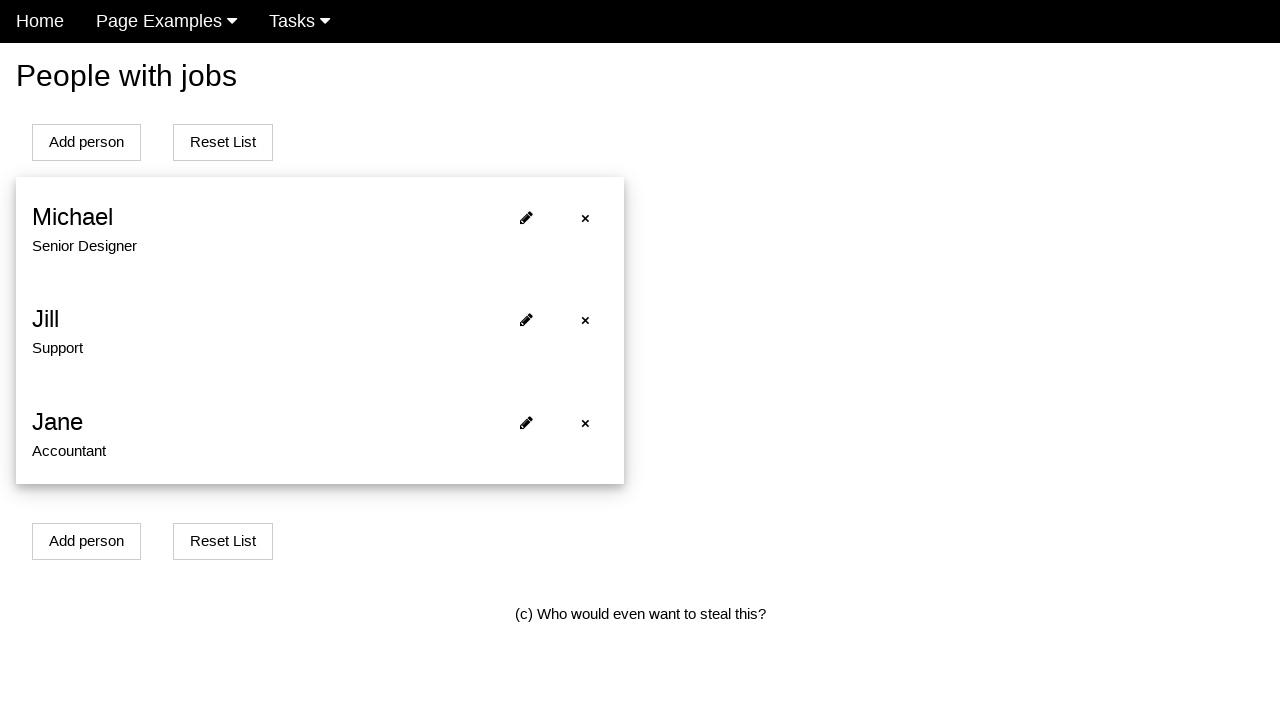

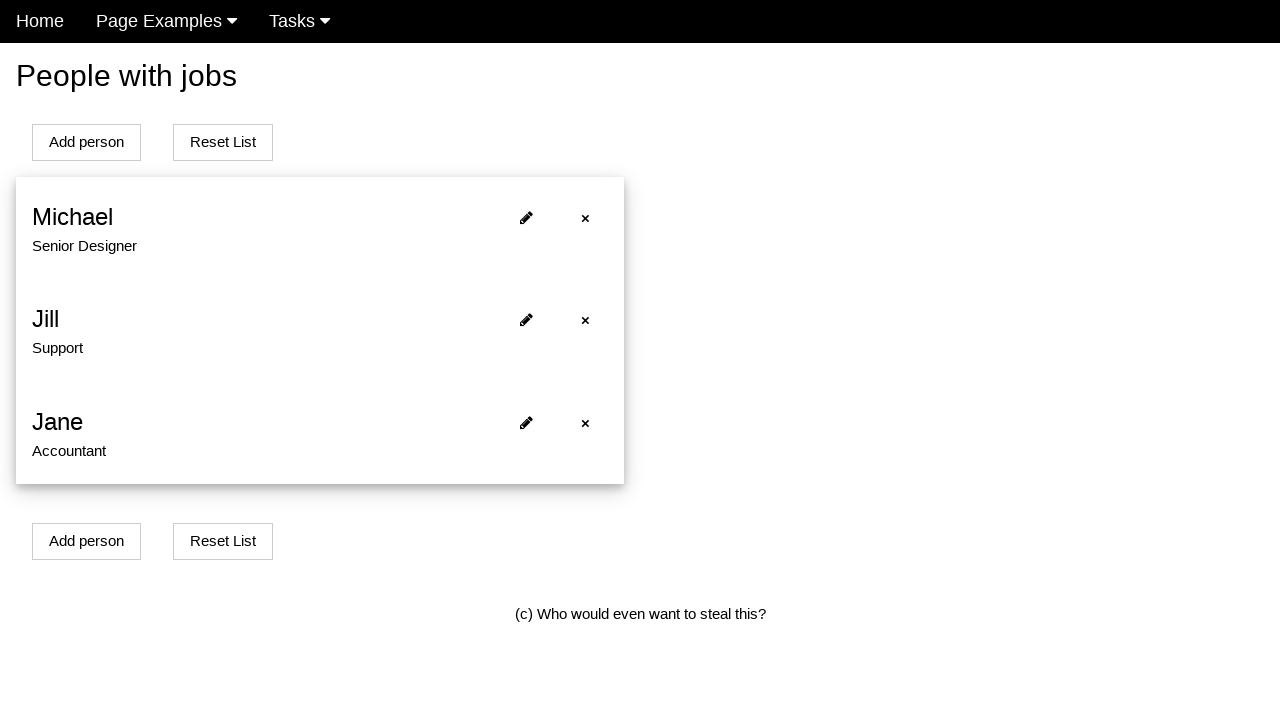